Tests JavaScript alert handling by clicking buttons that trigger JS Alert, JS Confirm, and JS Prompt dialogs, accepting each dialog appropriately including entering text in the prompt.

Starting URL: https://the-internet.herokuapp.com/javascript_alerts

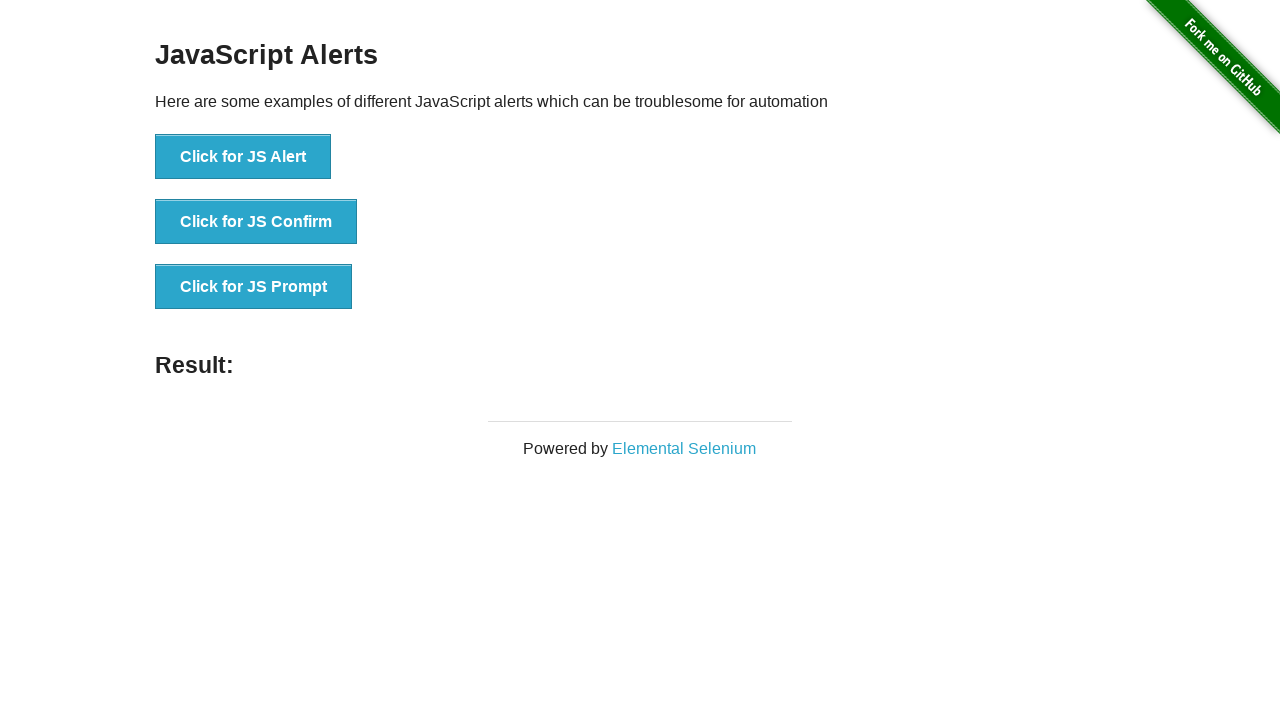

Set up dialog handler to accept JS Alert
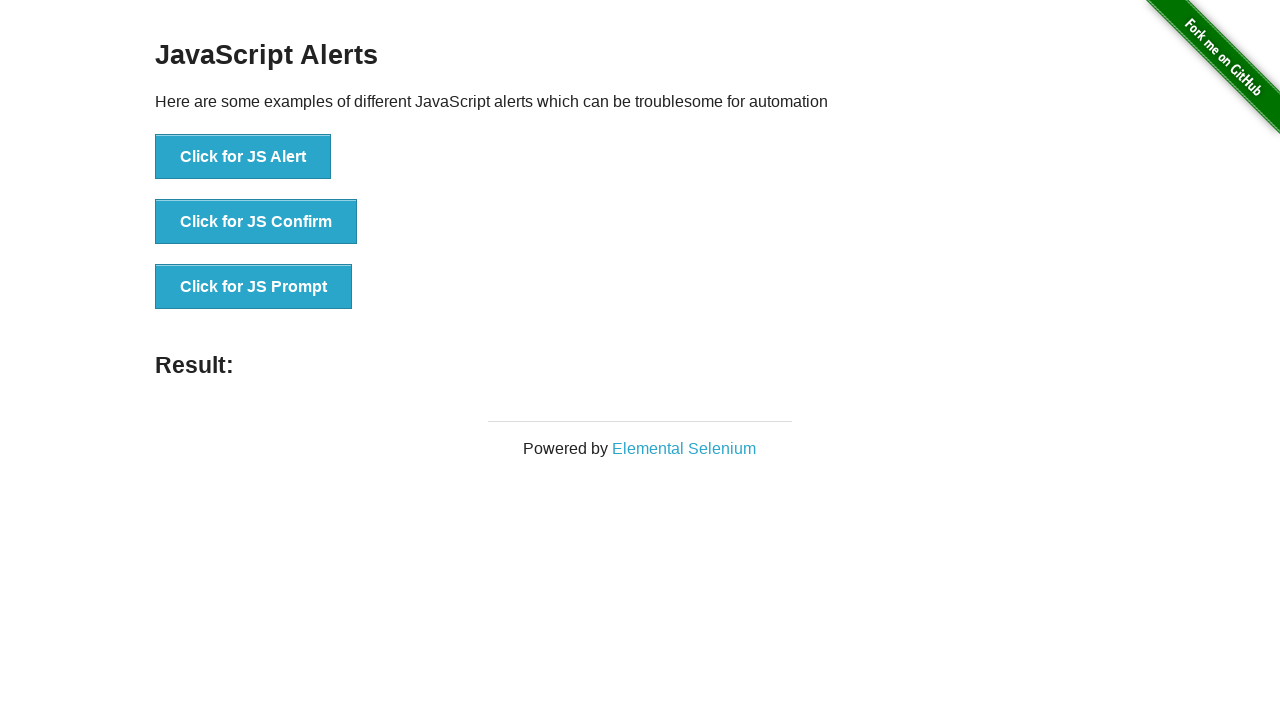

Clicked button to trigger JS Alert dialog at (243, 157) on text=Click for JS Alert
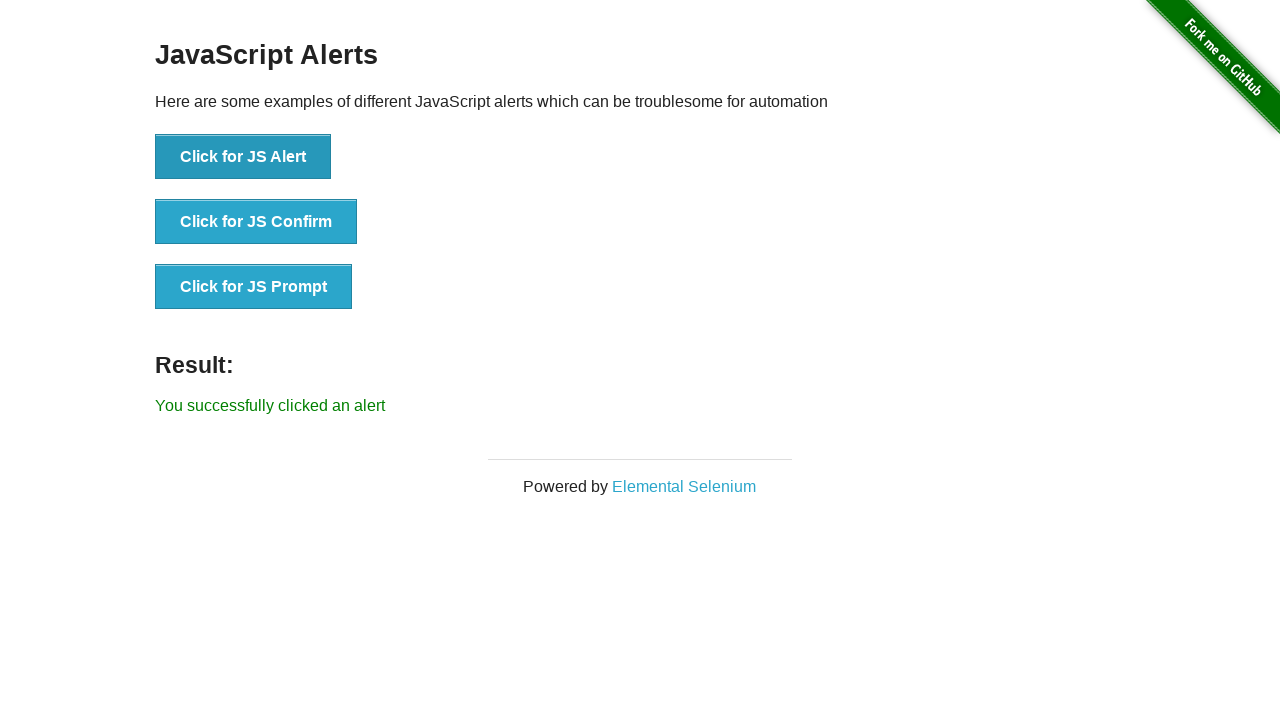

Waited for JS Alert result to display
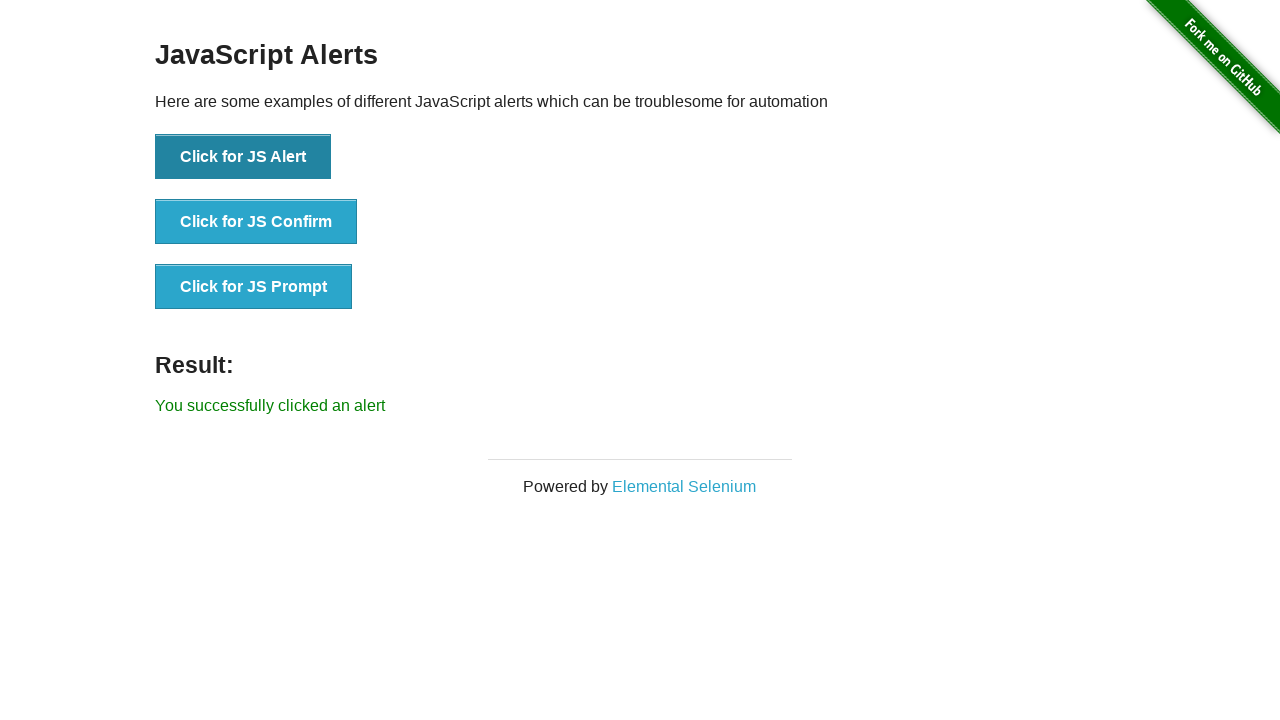

Set up dialog handler to accept JS Confirm
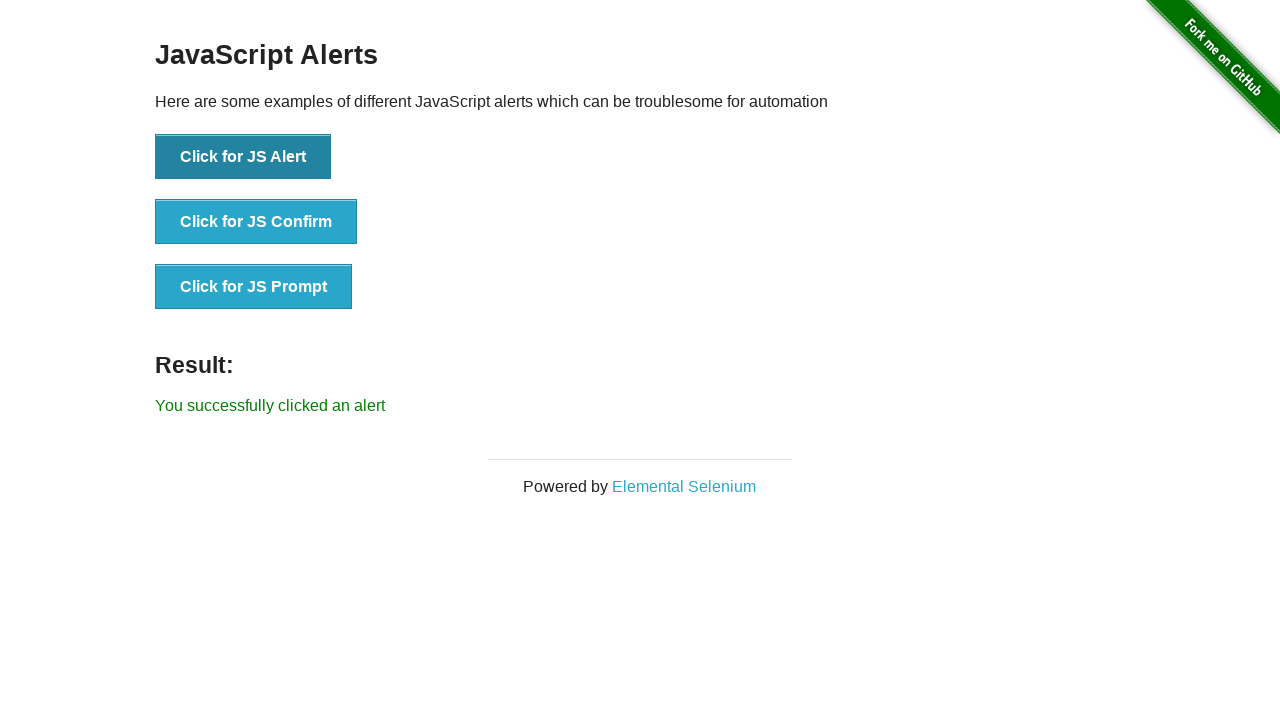

Clicked button to trigger JS Confirm dialog at (256, 222) on text=Click for JS Confirm
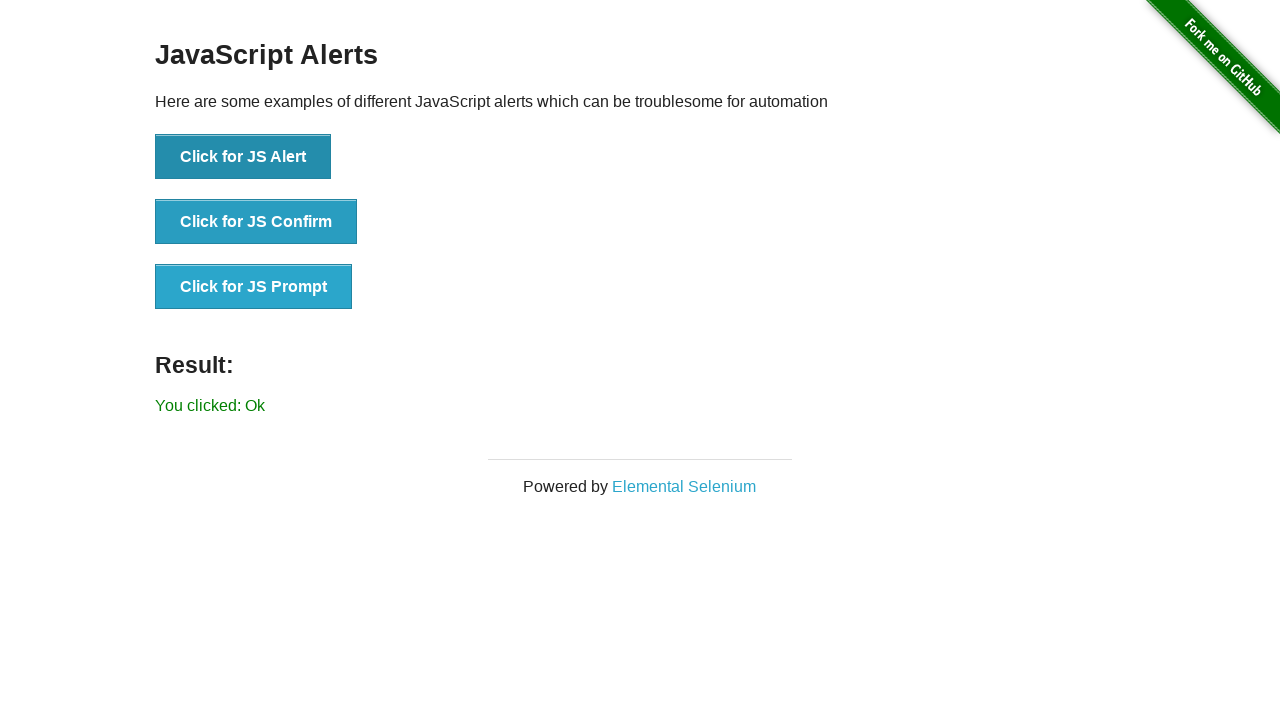

Waited for JS Confirm dialog interaction to complete
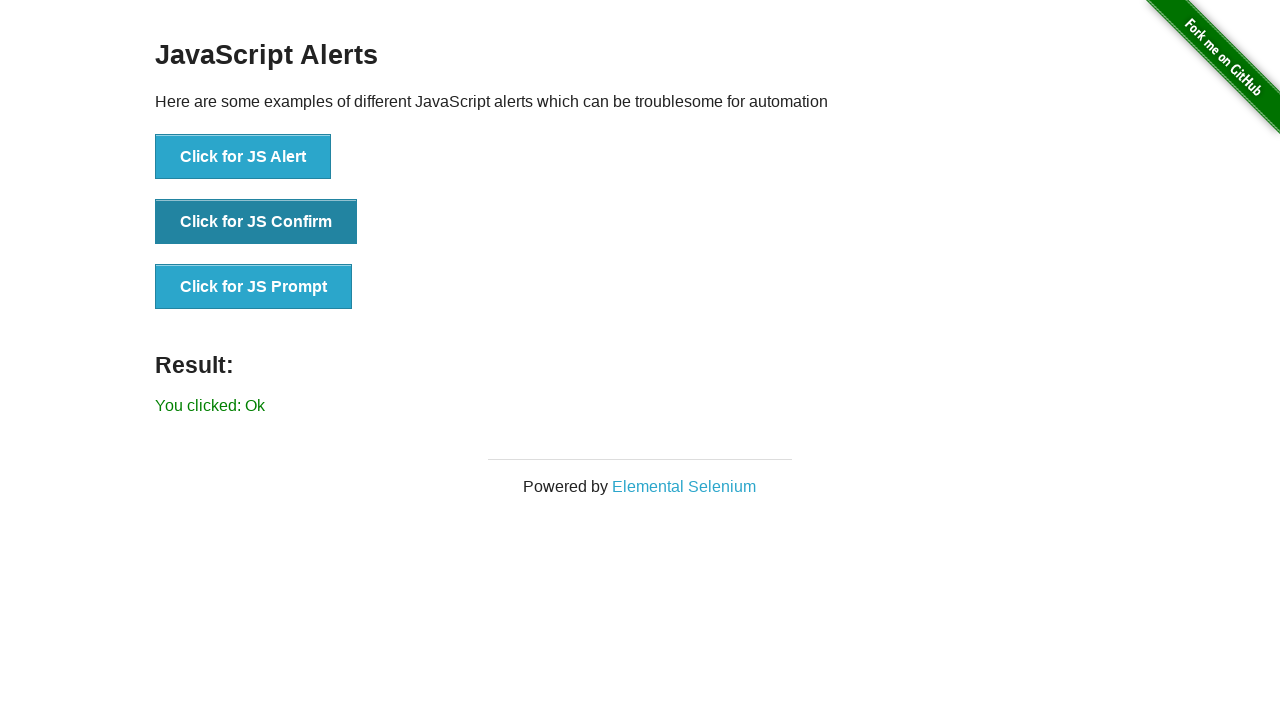

Set up dialog handler to accept JS Prompt with custom text
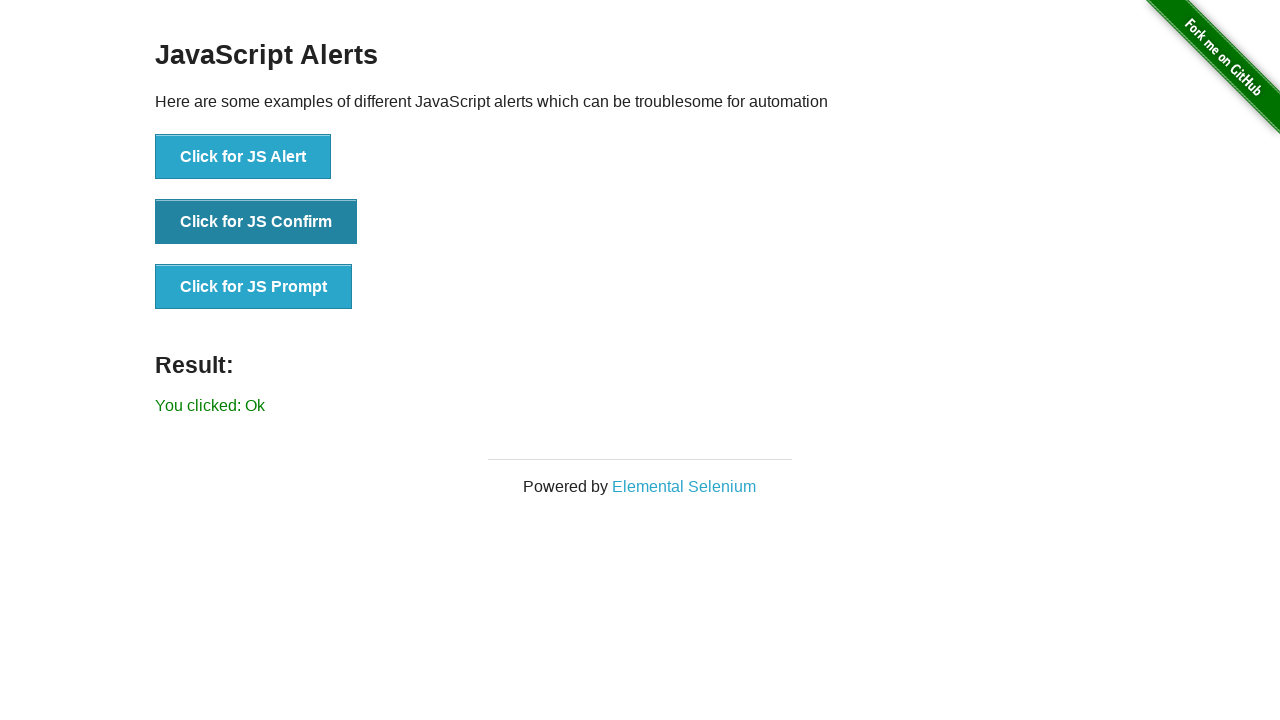

Clicked button to trigger JS Prompt dialog at (254, 287) on text=Click for JS Prompt
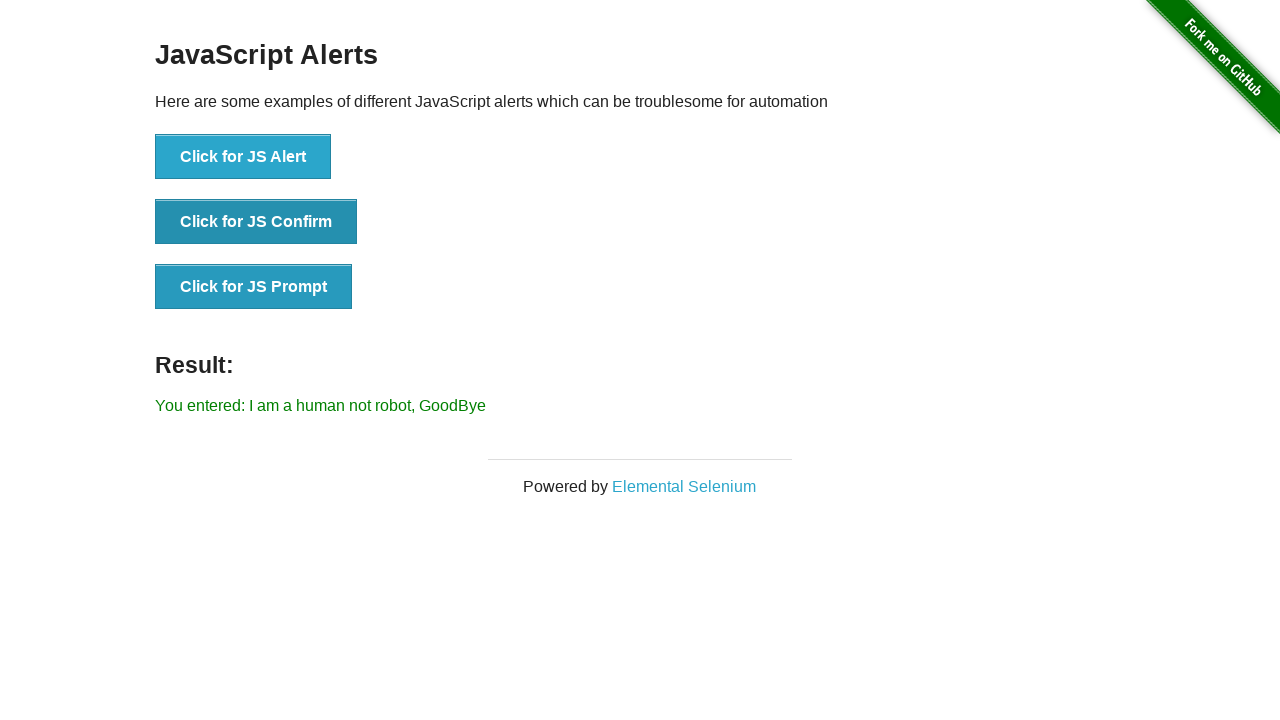

Waited for JS Prompt result to display with entered text
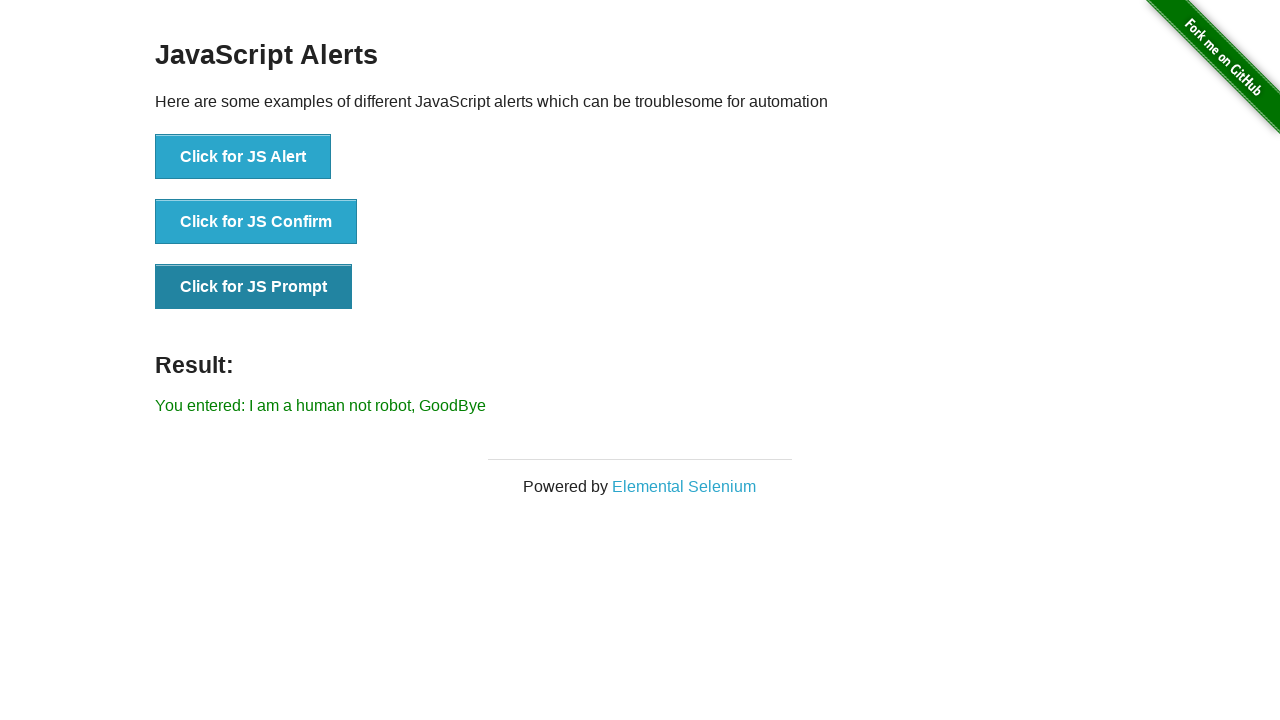

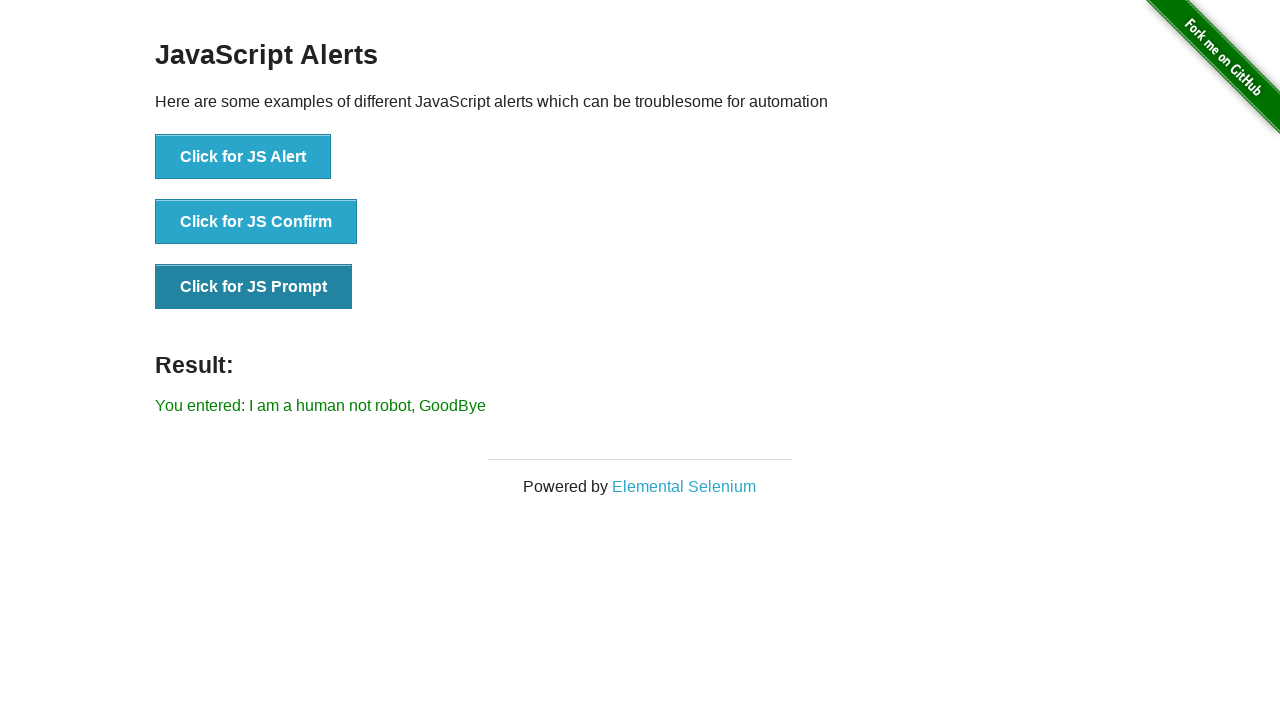